Tests the Disappearing Elements page by clicking the link to navigate there, then repeatedly refreshes the page while checking for menu elements until all 5 menu options are found.

Starting URL: http://the-internet.herokuapp.com

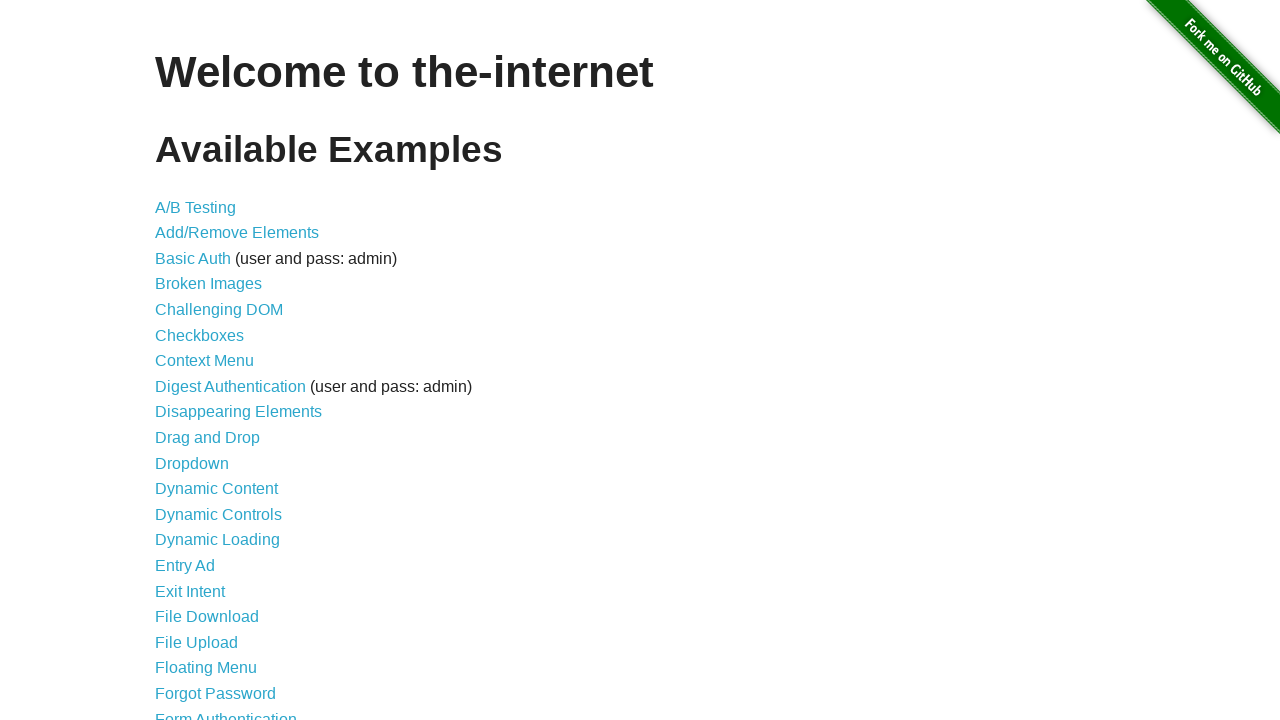

Clicked on Disappearing Elements link at (238, 412) on text=Disappearing Elements
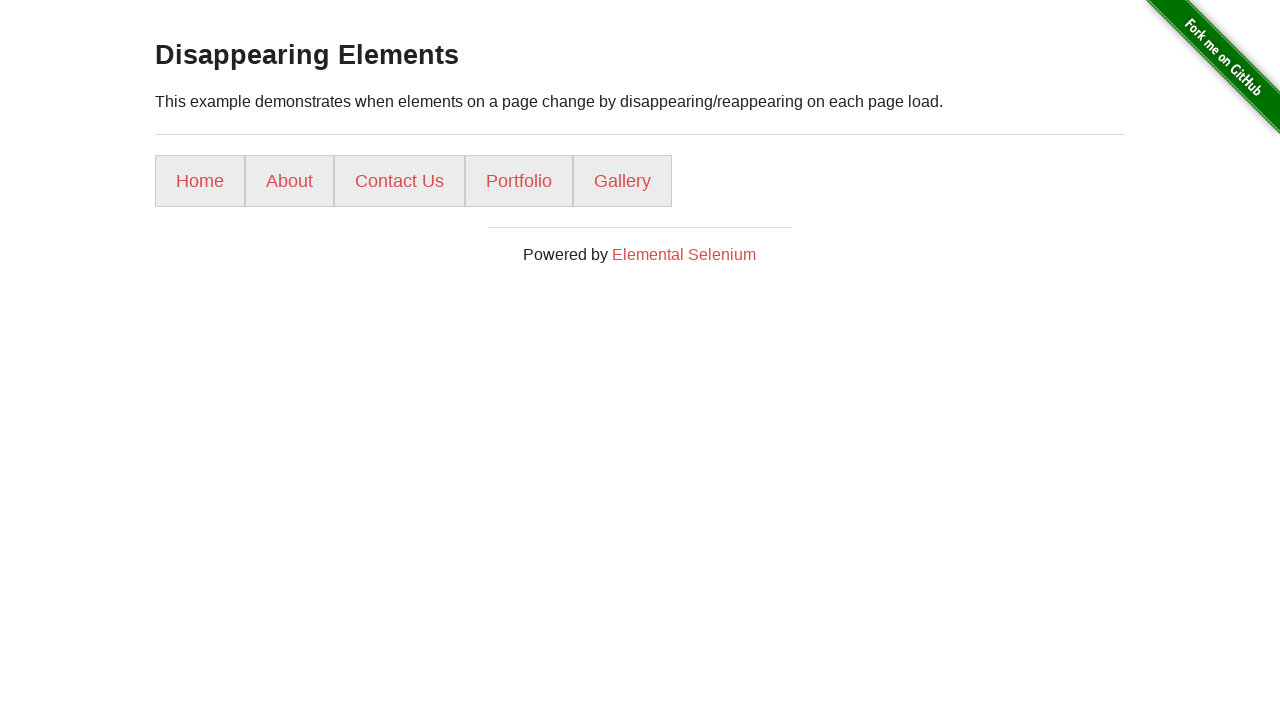

Menu loaded and selector ready
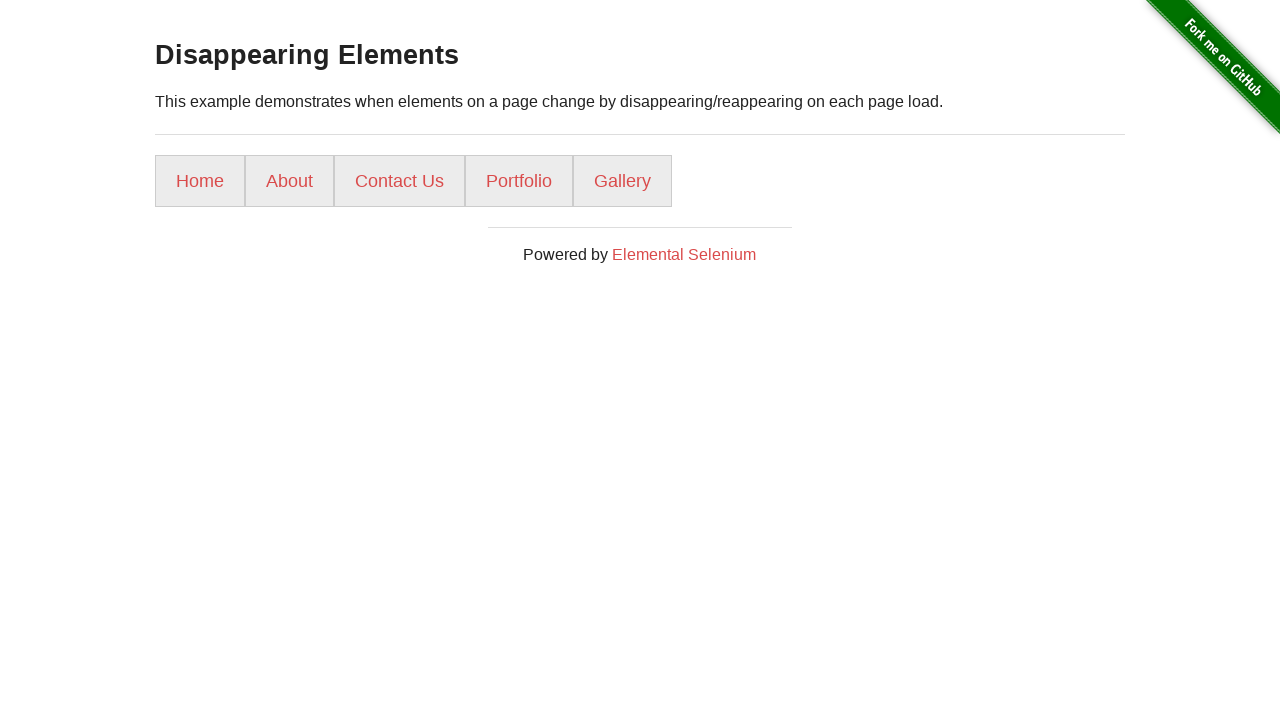

Found 5 menu options
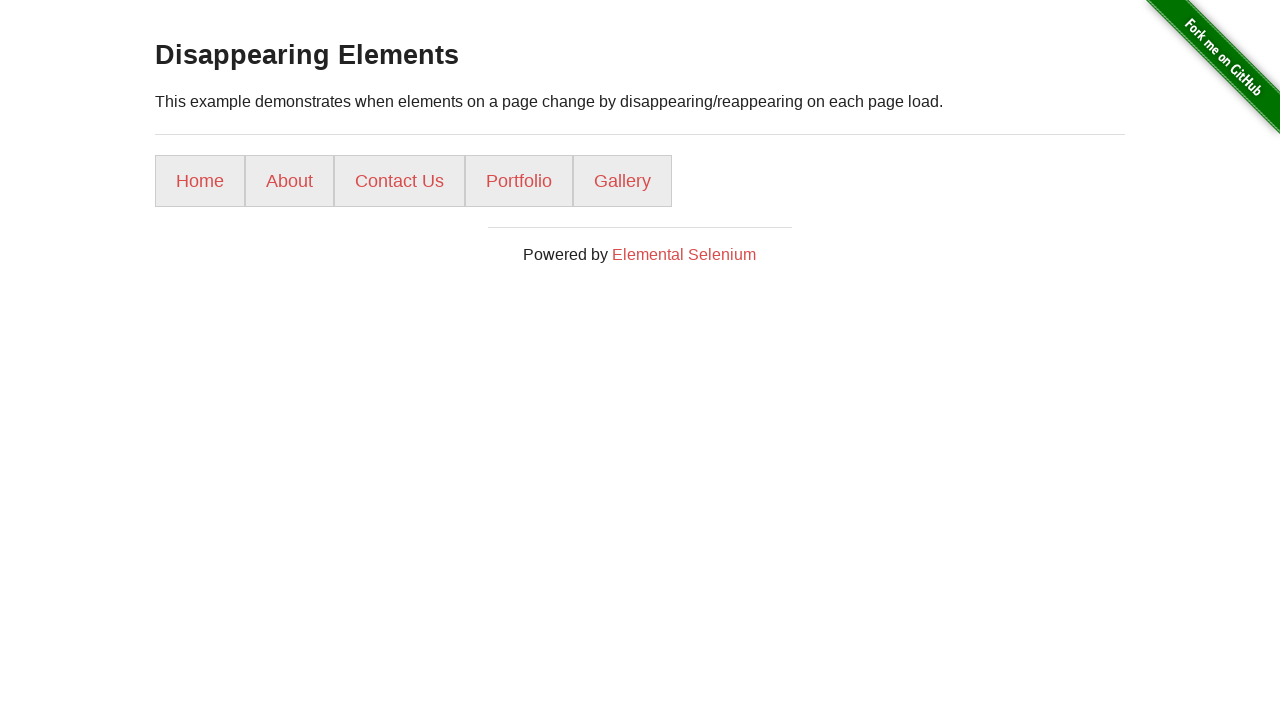

Assertion passed: found all 5 menu options after 0 refresh attempts
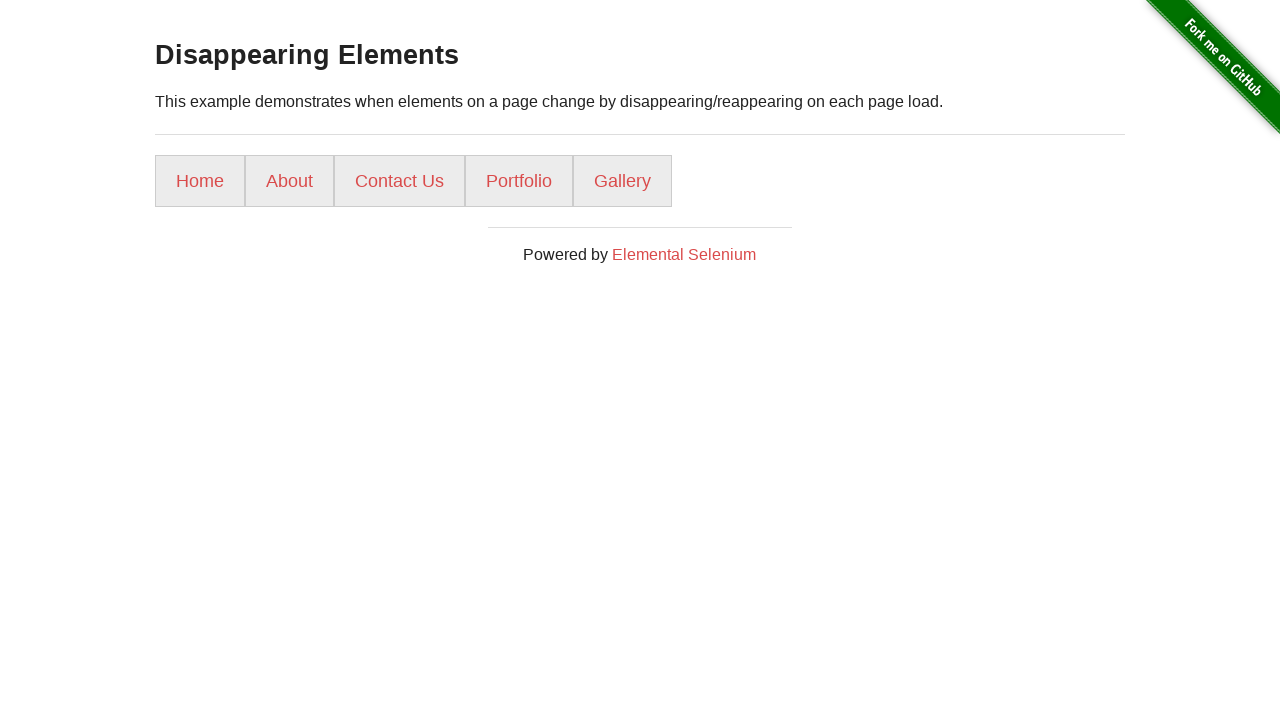

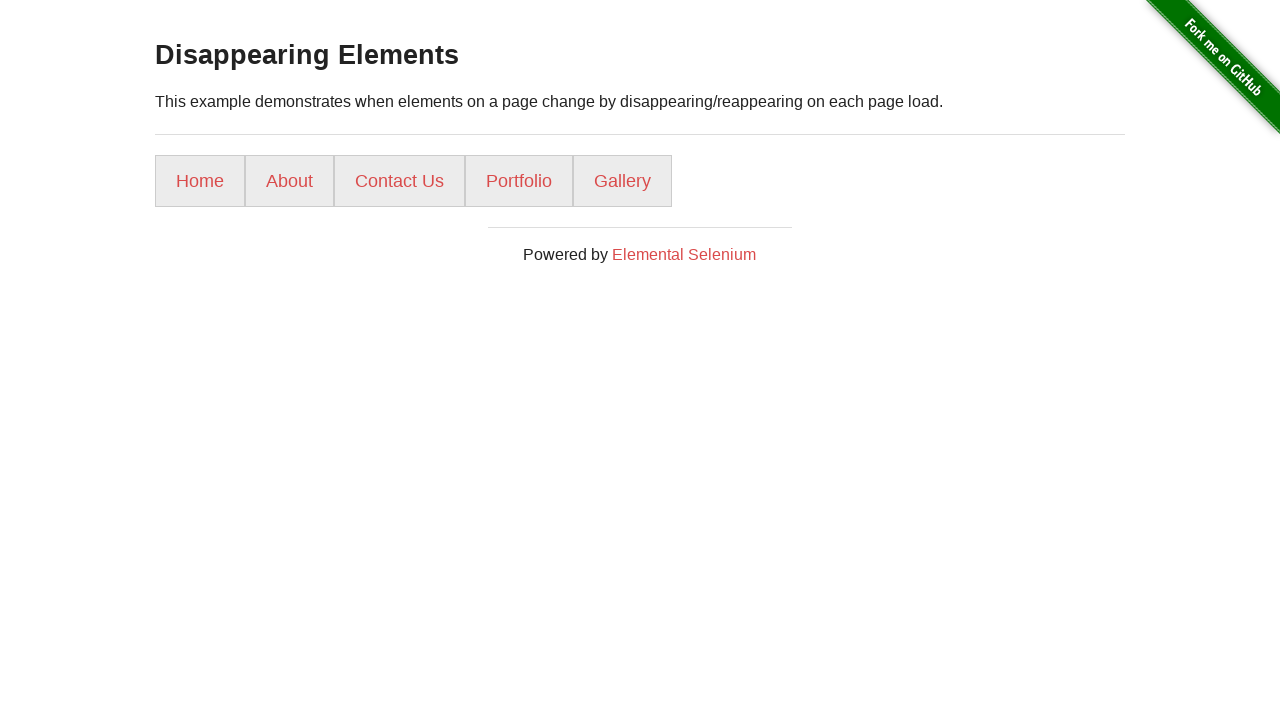